Navigates through a paginated table to find and display the price of a specific vegetable (Tomato) by sorting the table and clicking through pages if needed

Starting URL: https://rahulshettyacademy.com/seleniumPractise/#/offers

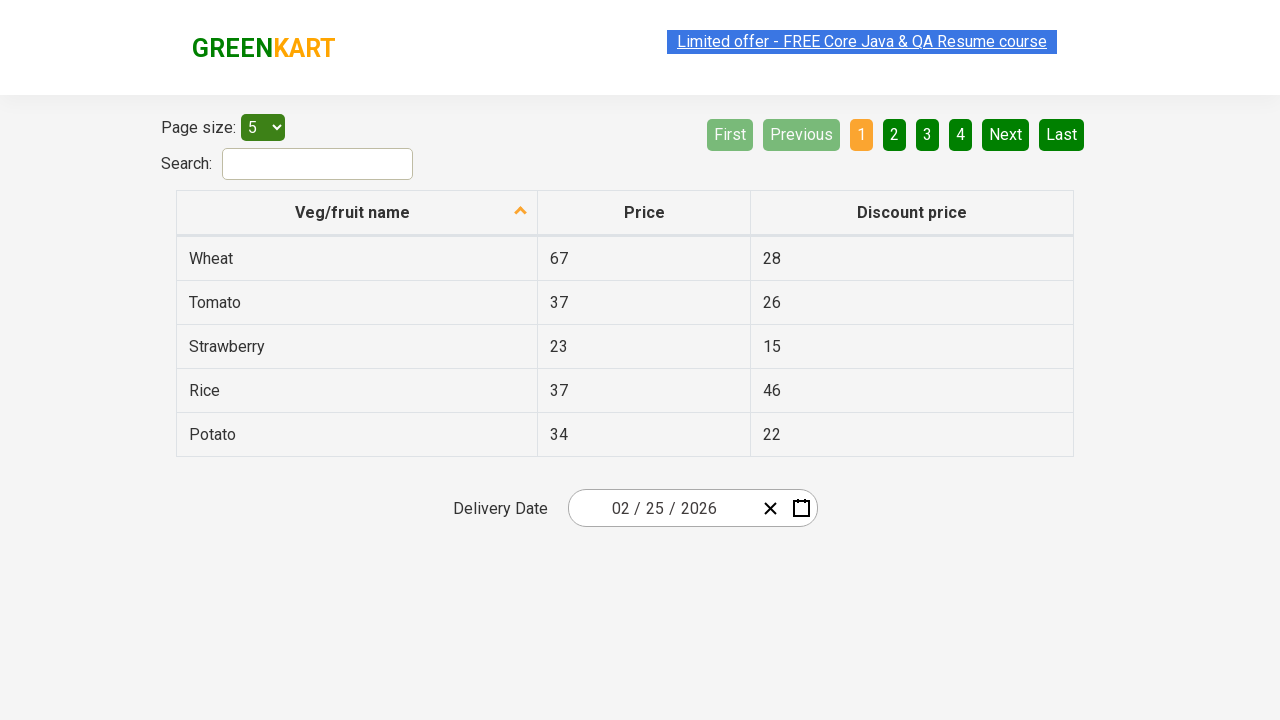

Clicked sort button on first column to sort the table at (521, 212) on xpath=//tr/th[1]/span[2]
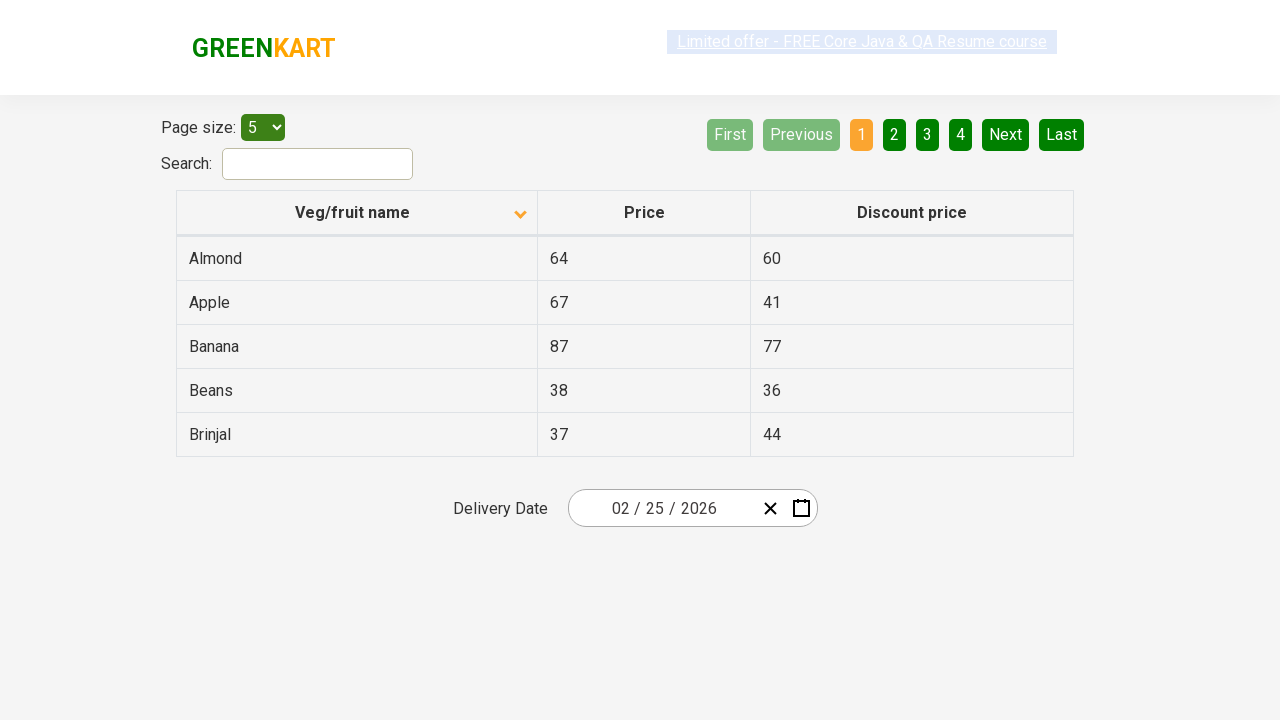

Located all vegetable name elements in the table
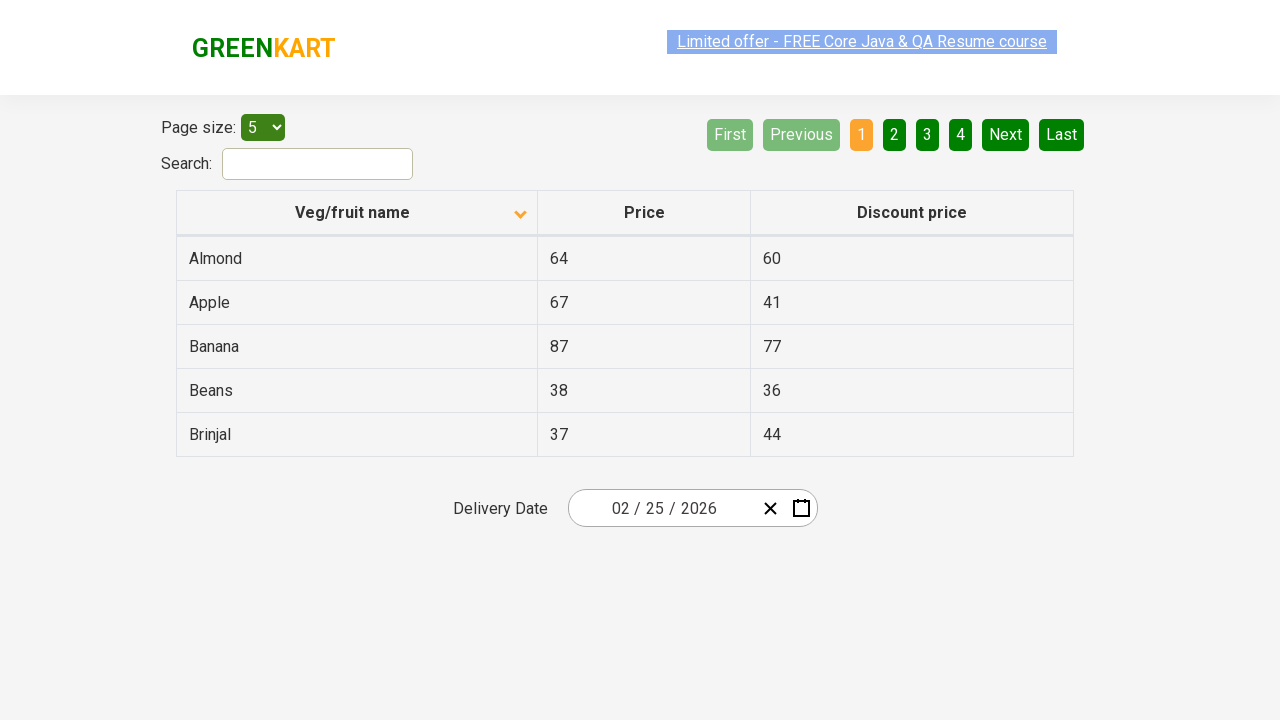

Clicked next page button to navigate to the next page at (1006, 134) on xpath=//a[@aria-label='Next']
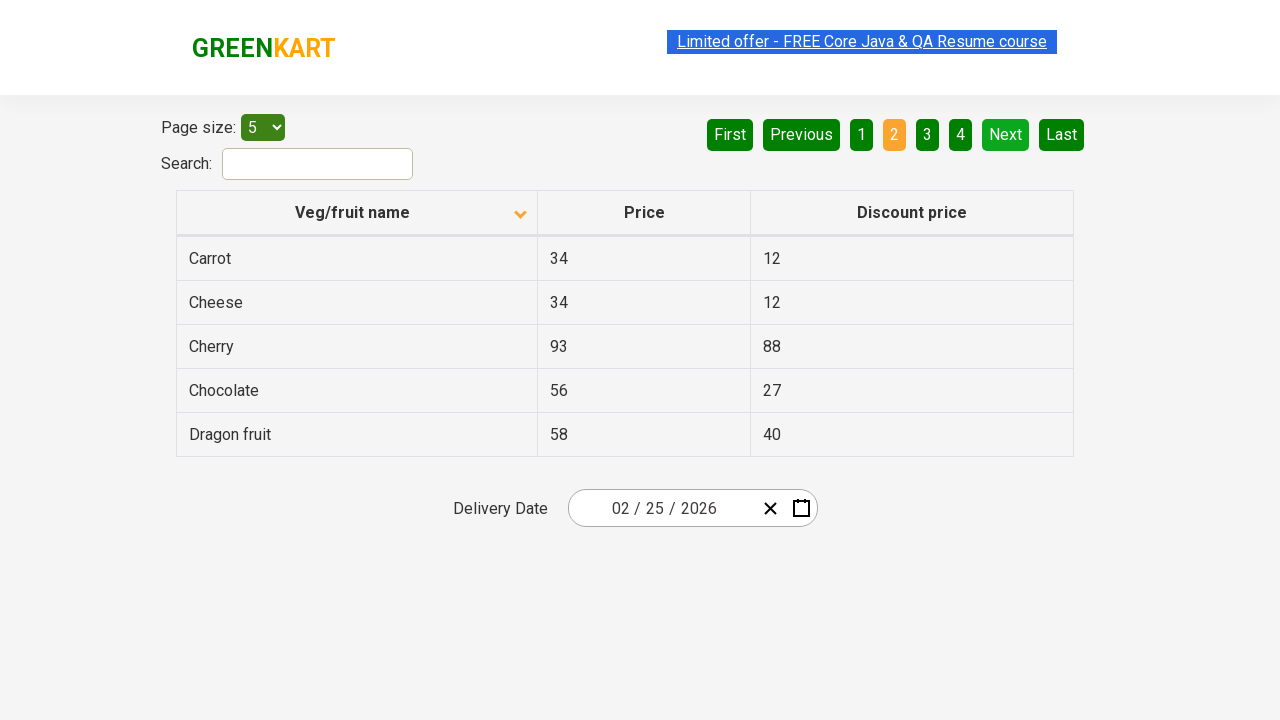

Located all vegetable name elements on the new page
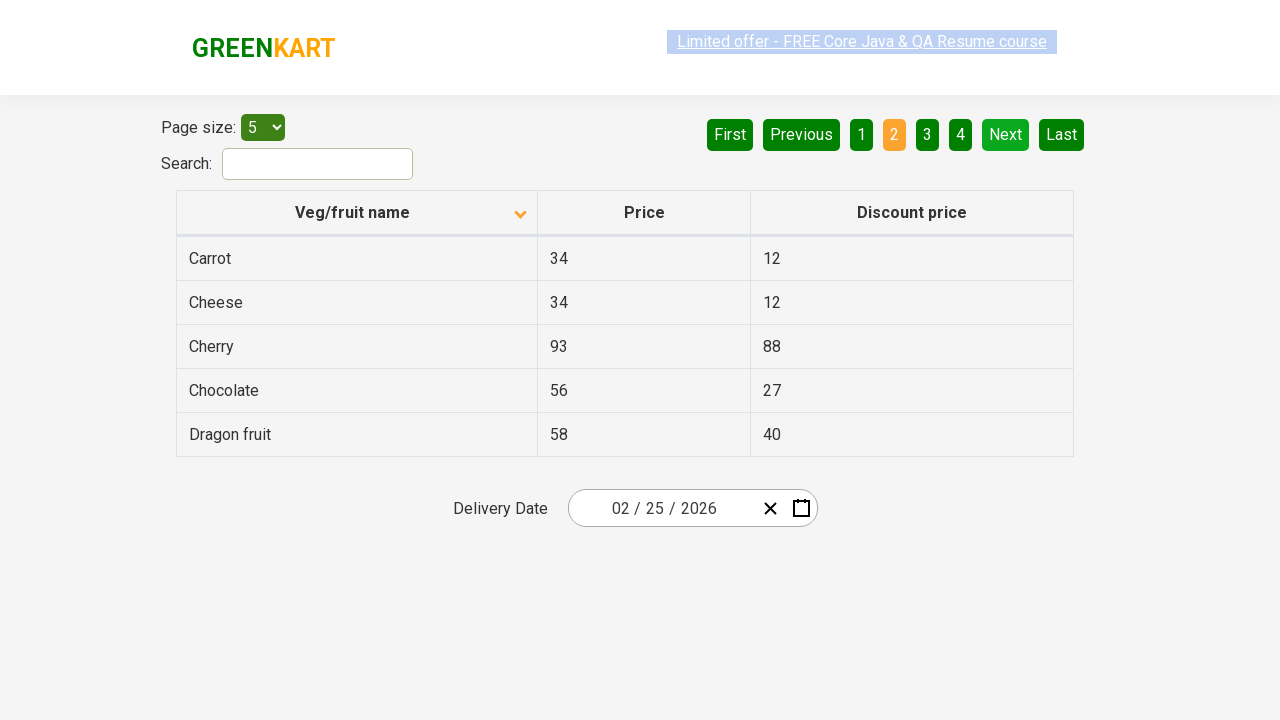

Clicked next page button to navigate to the next page at (1006, 134) on xpath=//a[@aria-label='Next']
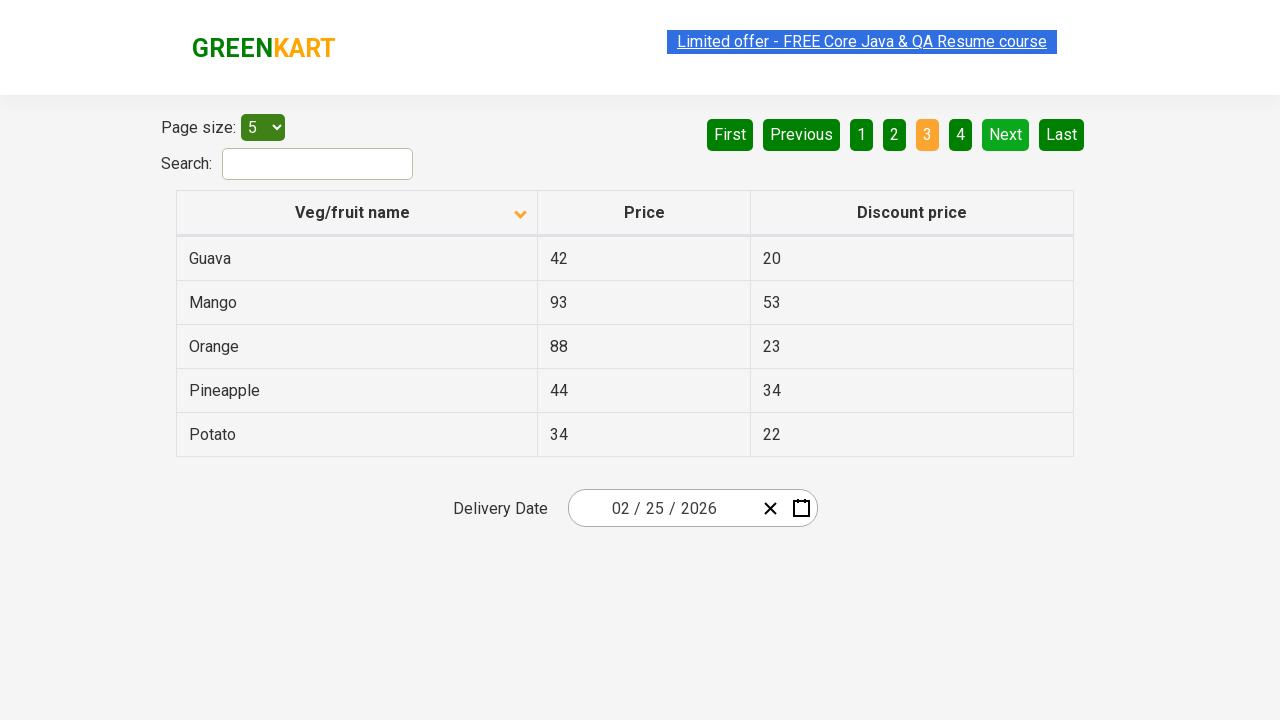

Located all vegetable name elements on the new page
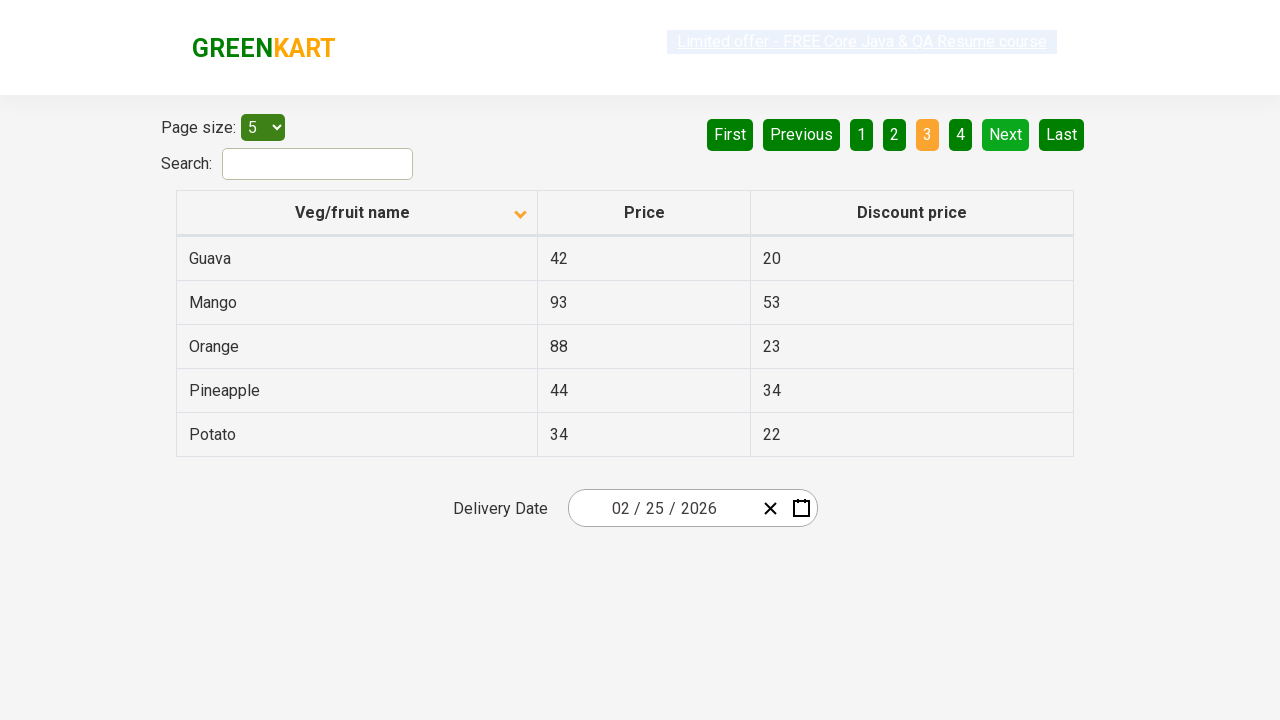

Clicked next page button to navigate to the next page at (1006, 134) on xpath=//a[@aria-label='Next']
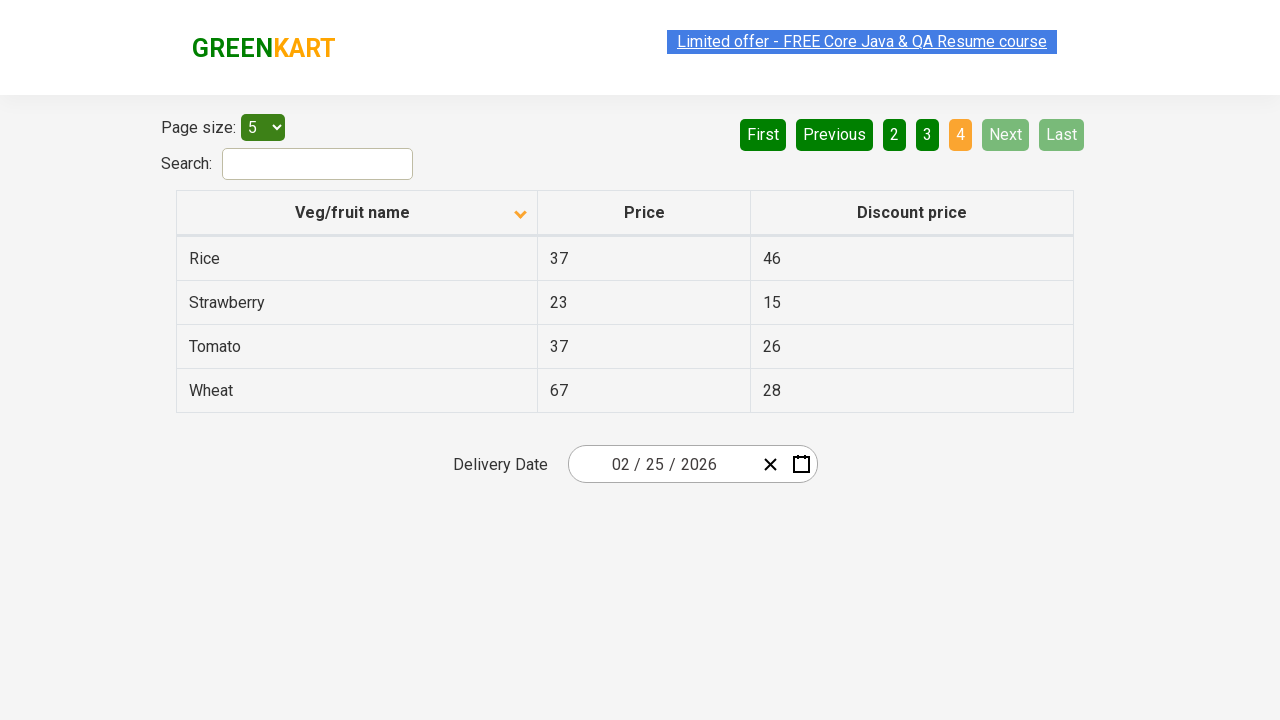

Located all vegetable name elements on the new page
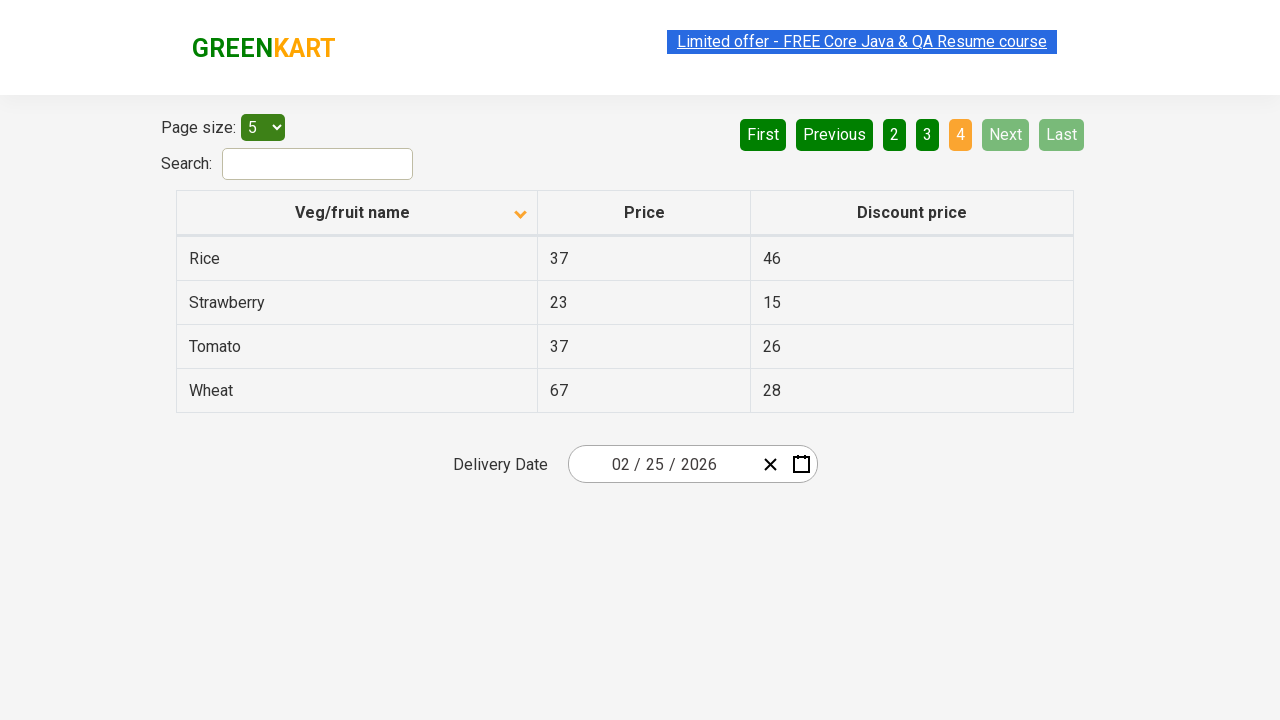

Found Tomato on paginated table with price: 37
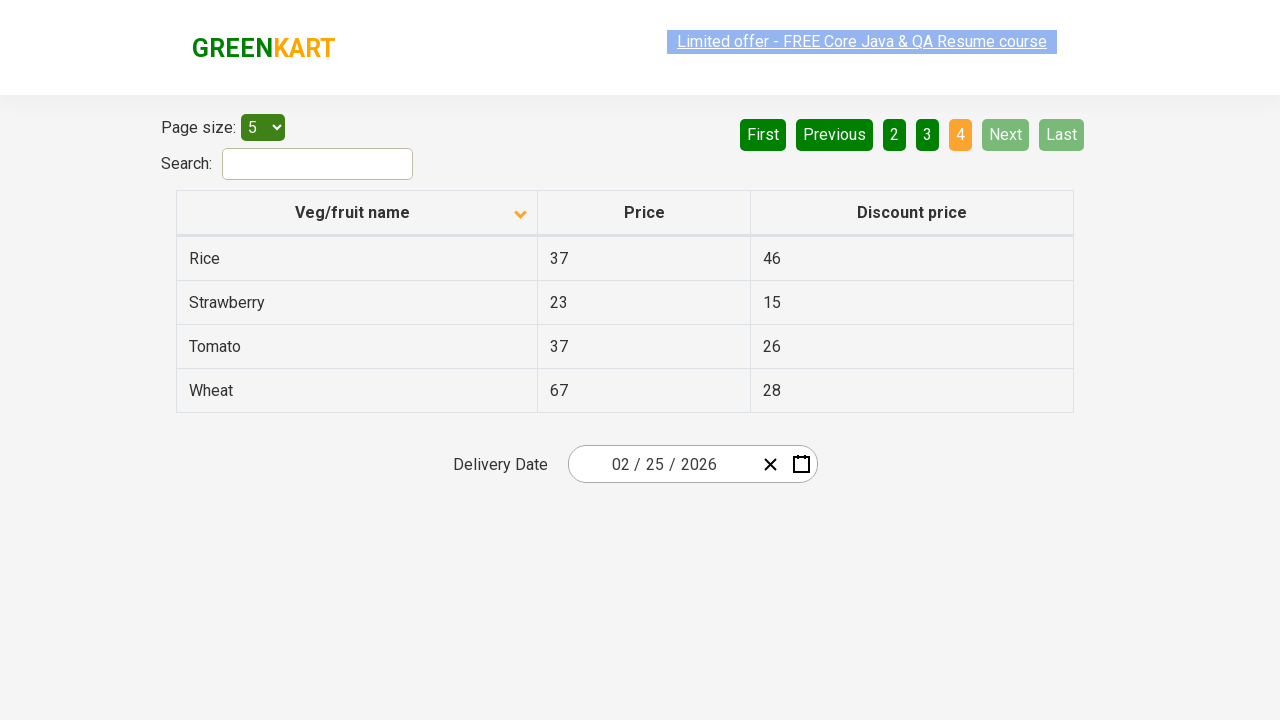

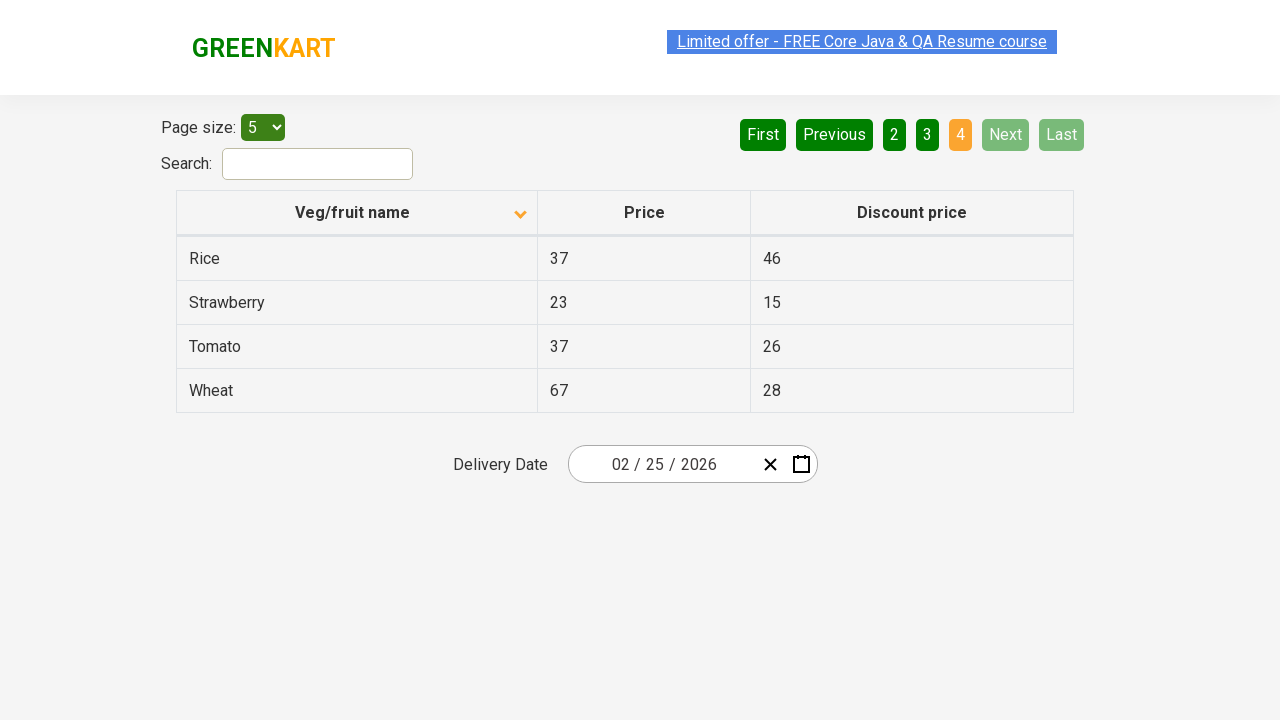